Tests handling of checkboxes on an HTML forms page by locating checkbox elements and verifying they are present on the page.

Starting URL: https://echoecho.com/htmlforms09.htm

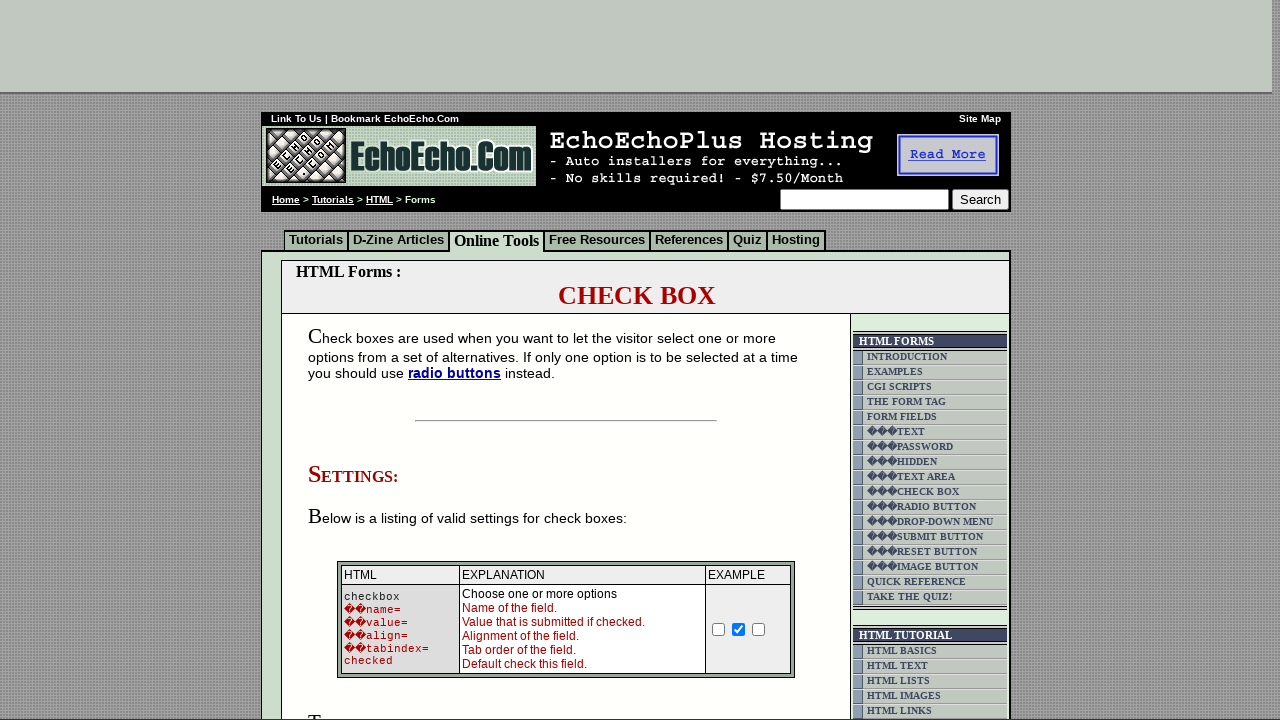

Waited for checkbox elements to load on the page
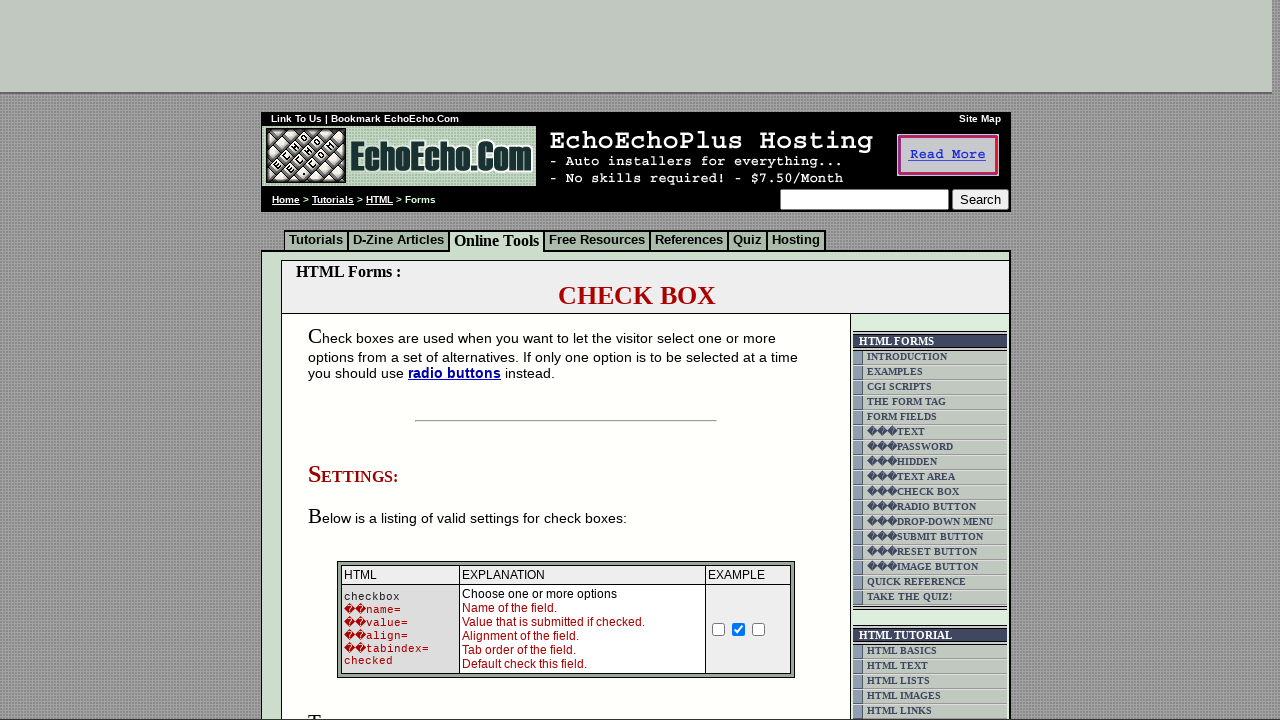

Located milk checkbox (option1)
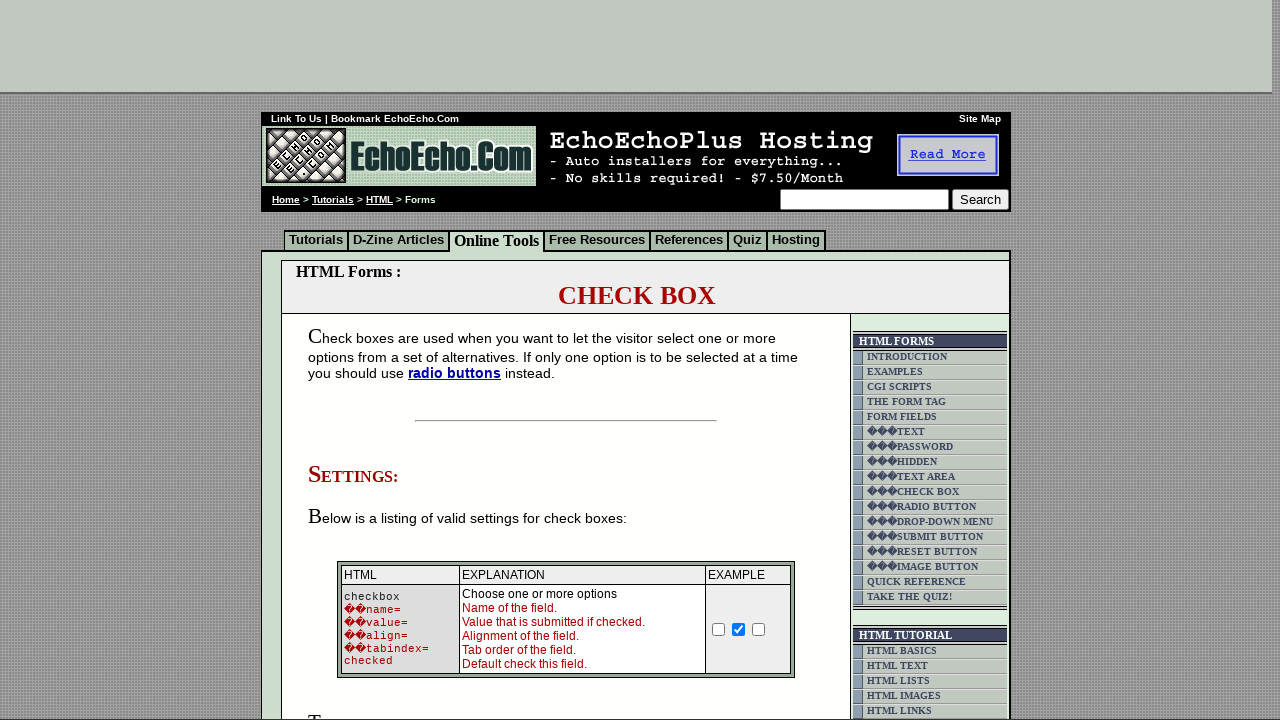

Clicked milk checkbox at (354, 360) on input[name='option1']
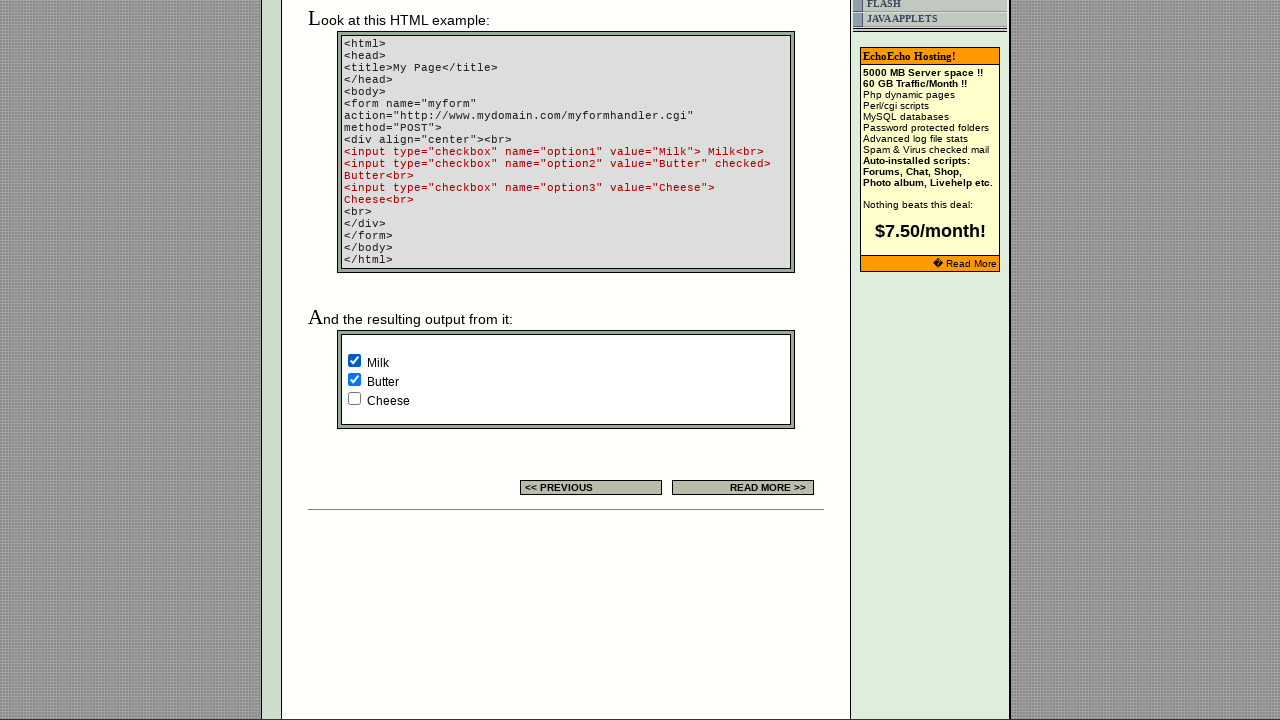

Located butter checkbox (option2)
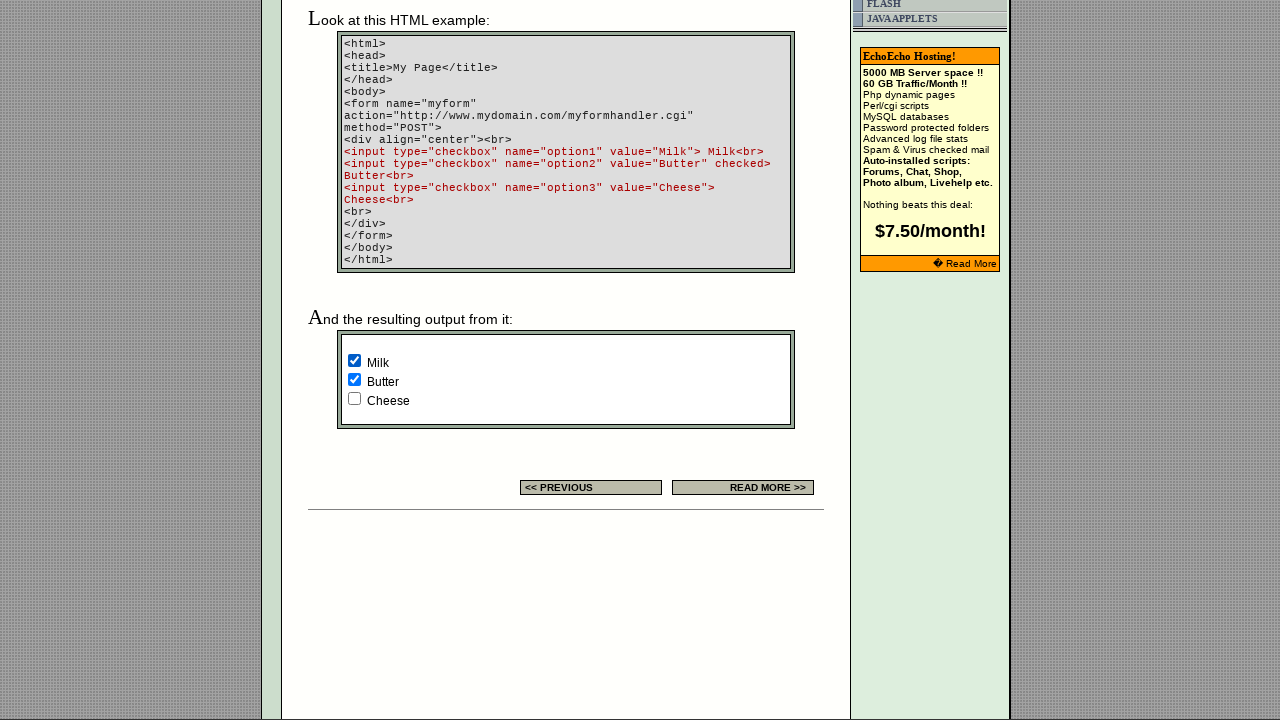

Clicked butter checkbox at (354, 380) on input[name='option2']
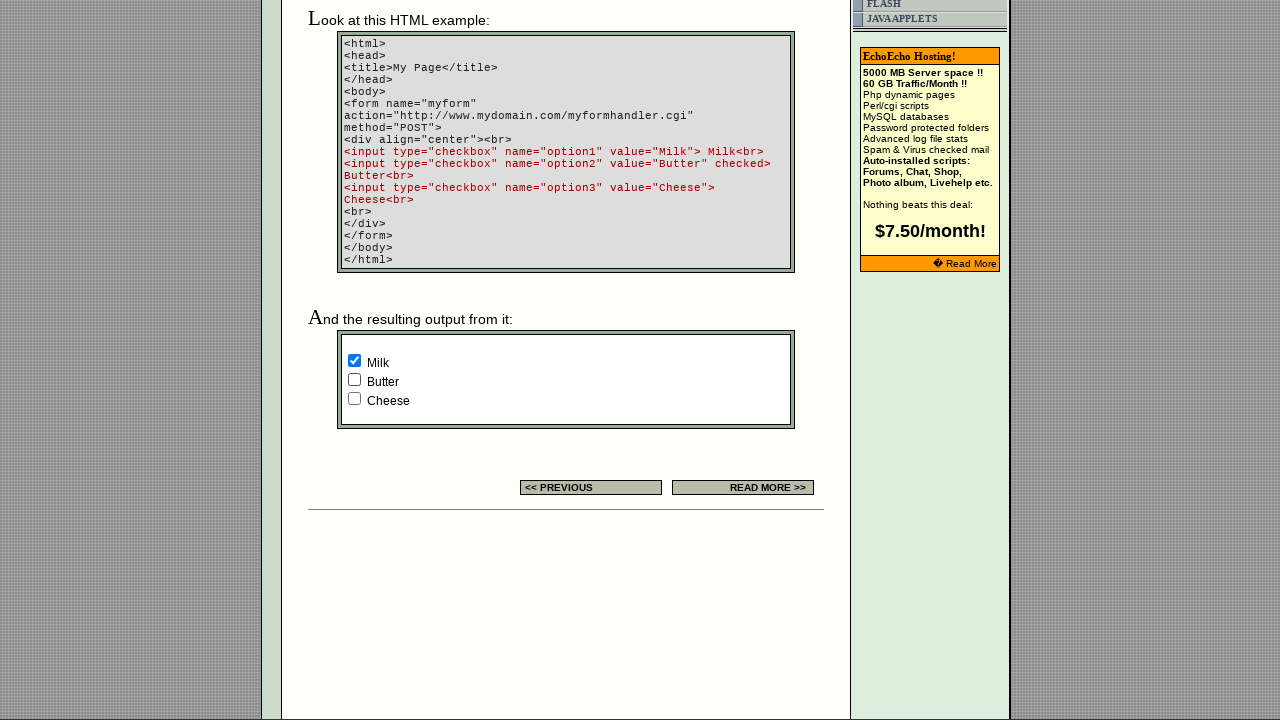

Located cheese checkbox (option3)
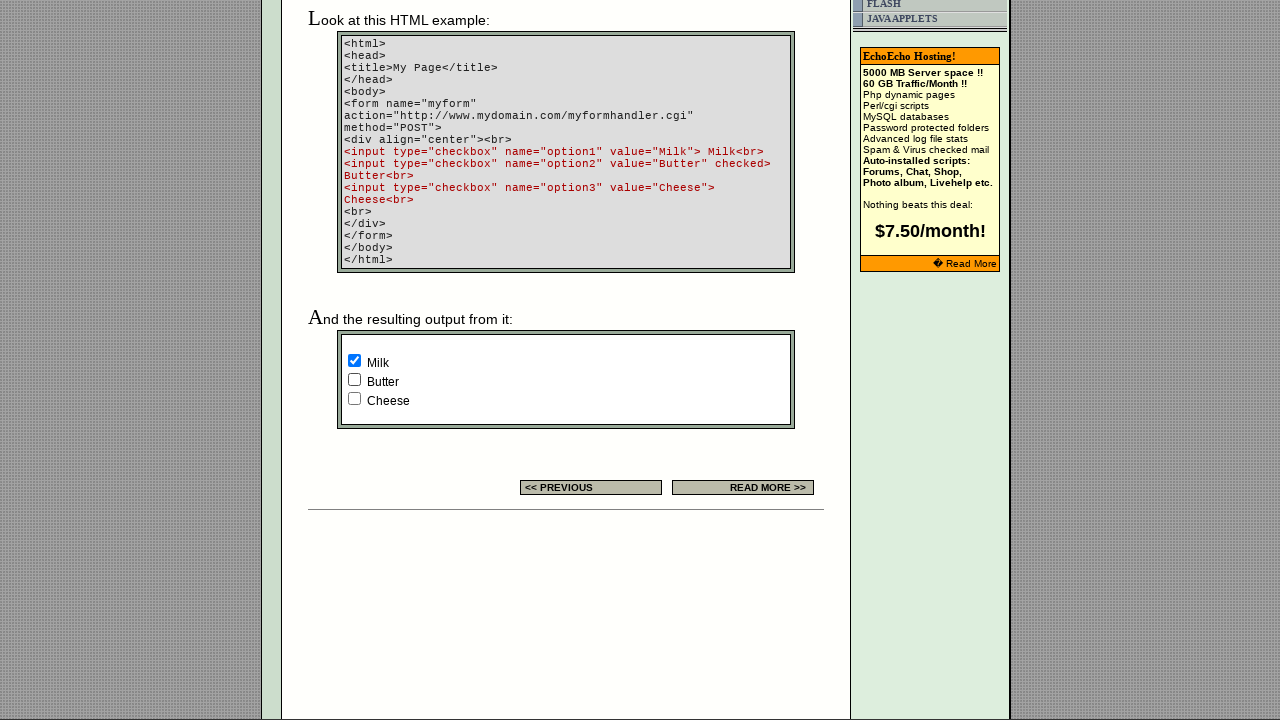

Clicked cheese checkbox at (354, 398) on input[name='option3']
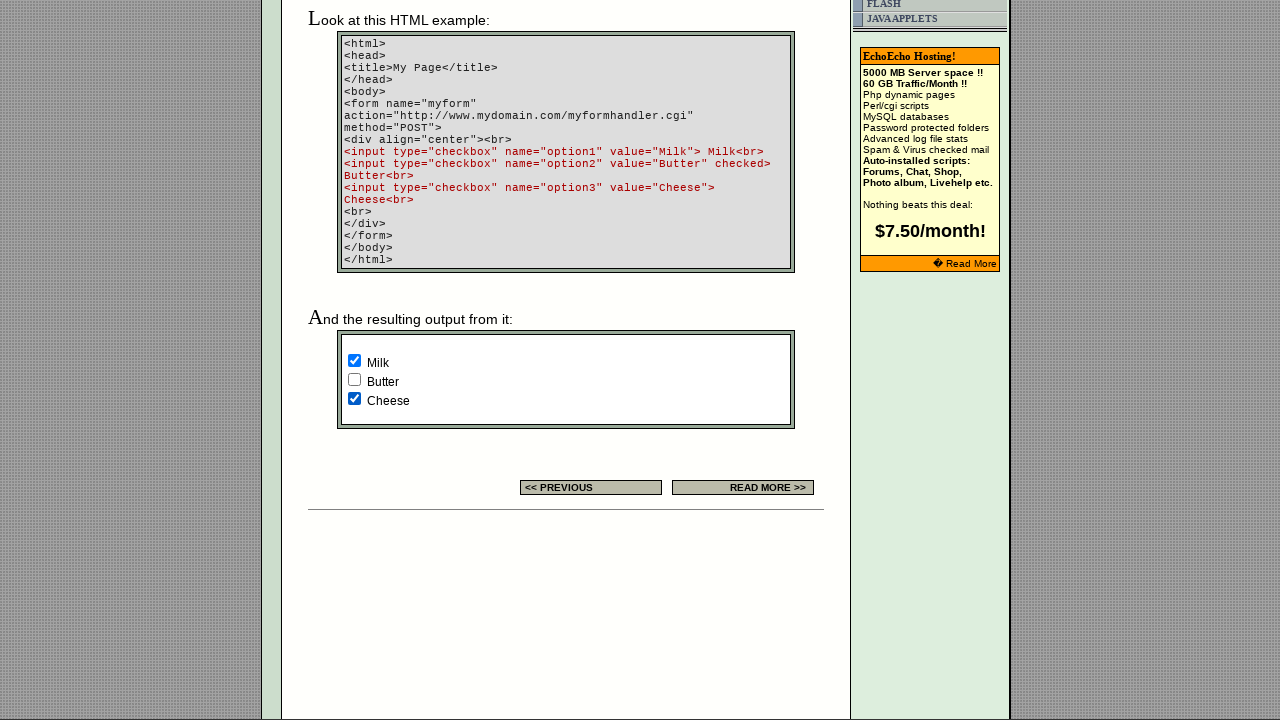

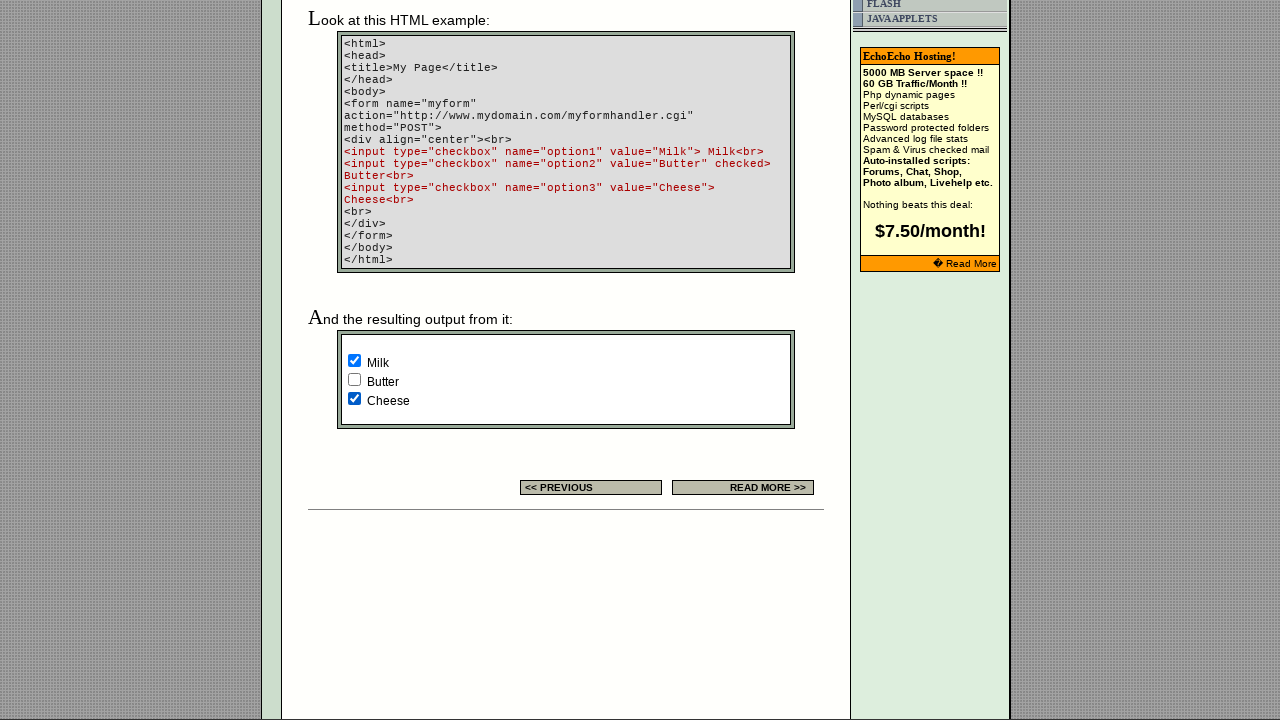